Tests interaction with form elements on a Selenium test page including radio buttons and checkboxes

Starting URL: http://www.testdiary.com/training/selenium/selenium-test-page/

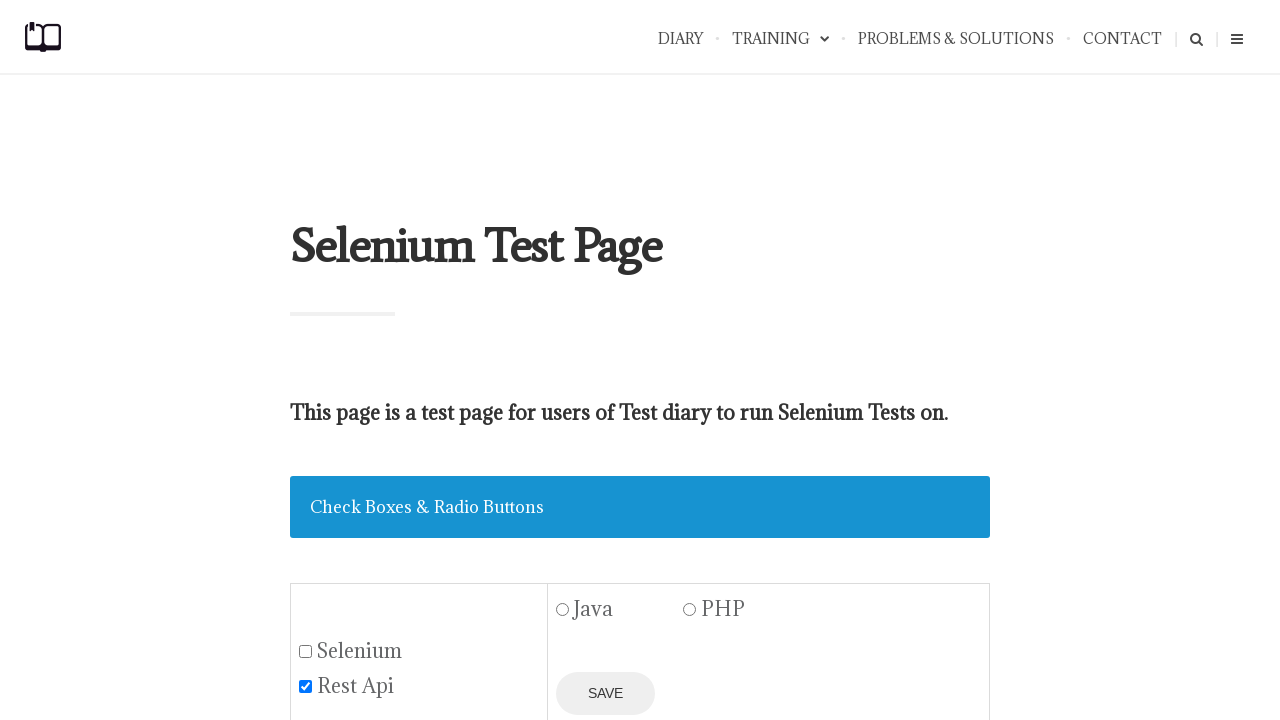

Clicked on the Java radio button at (563, 610) on #java1
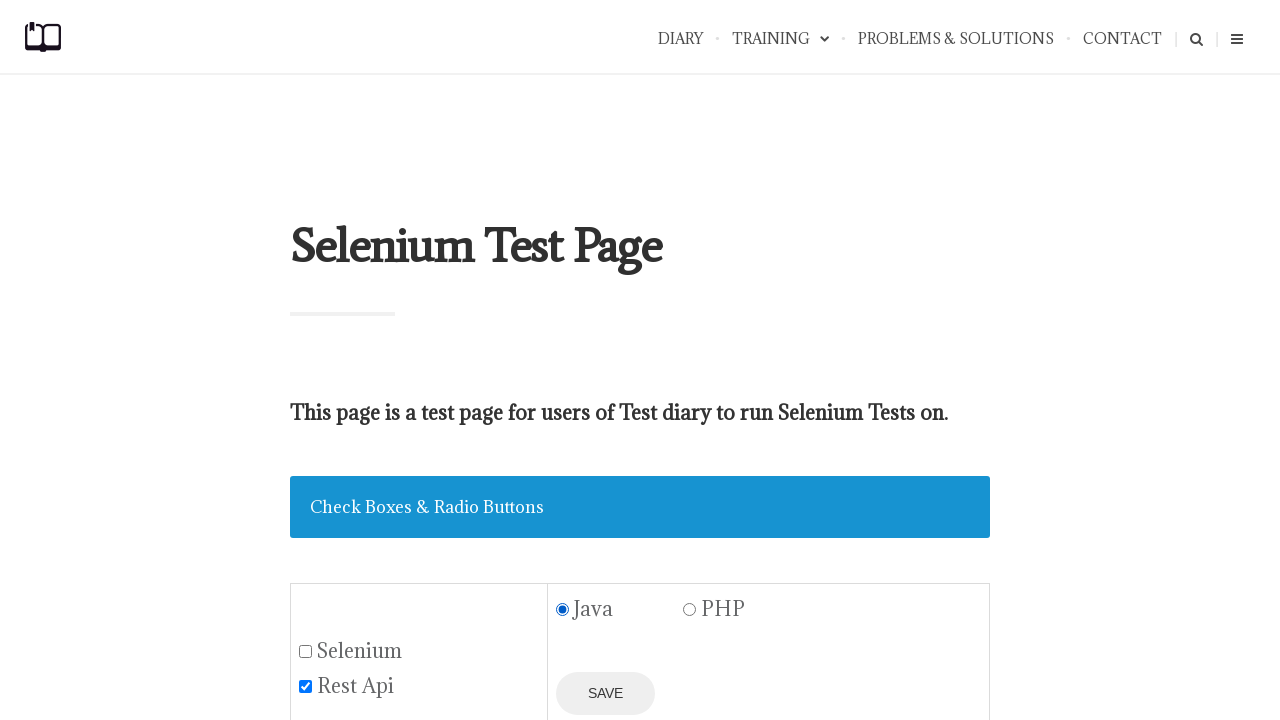

Demo button selector is visible and ready
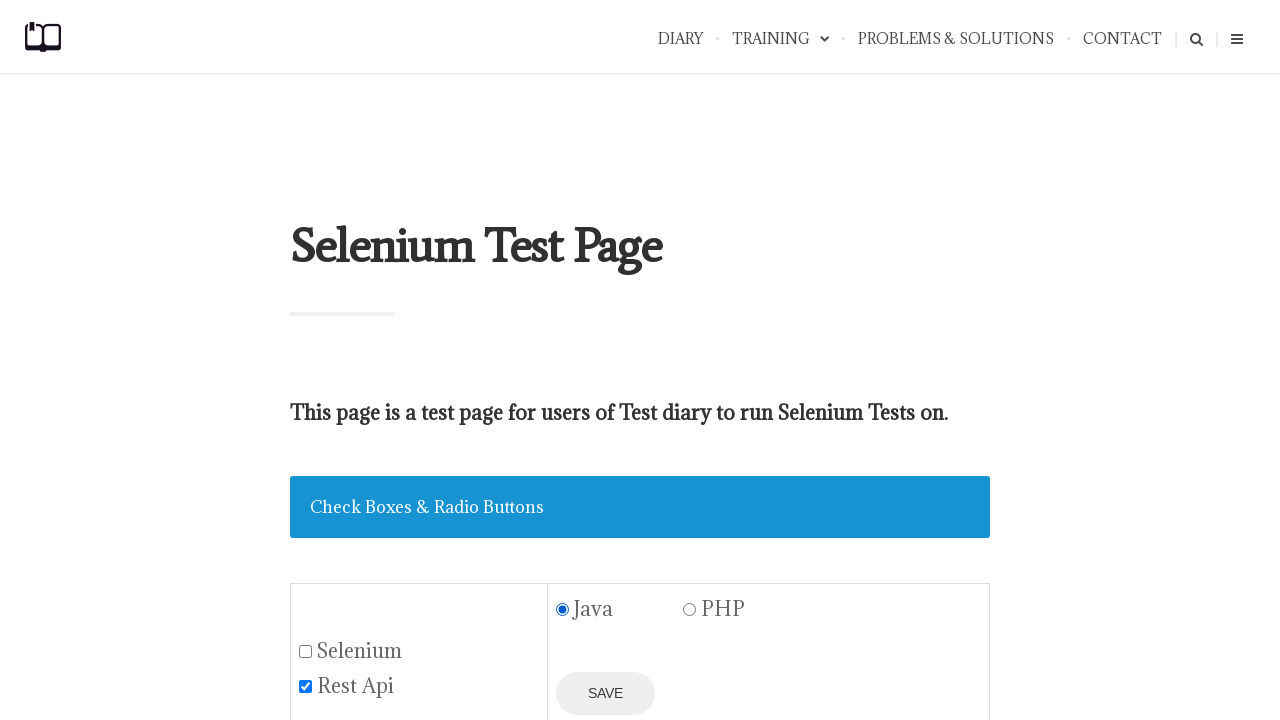

Selenium checkbox selector is visible and ready
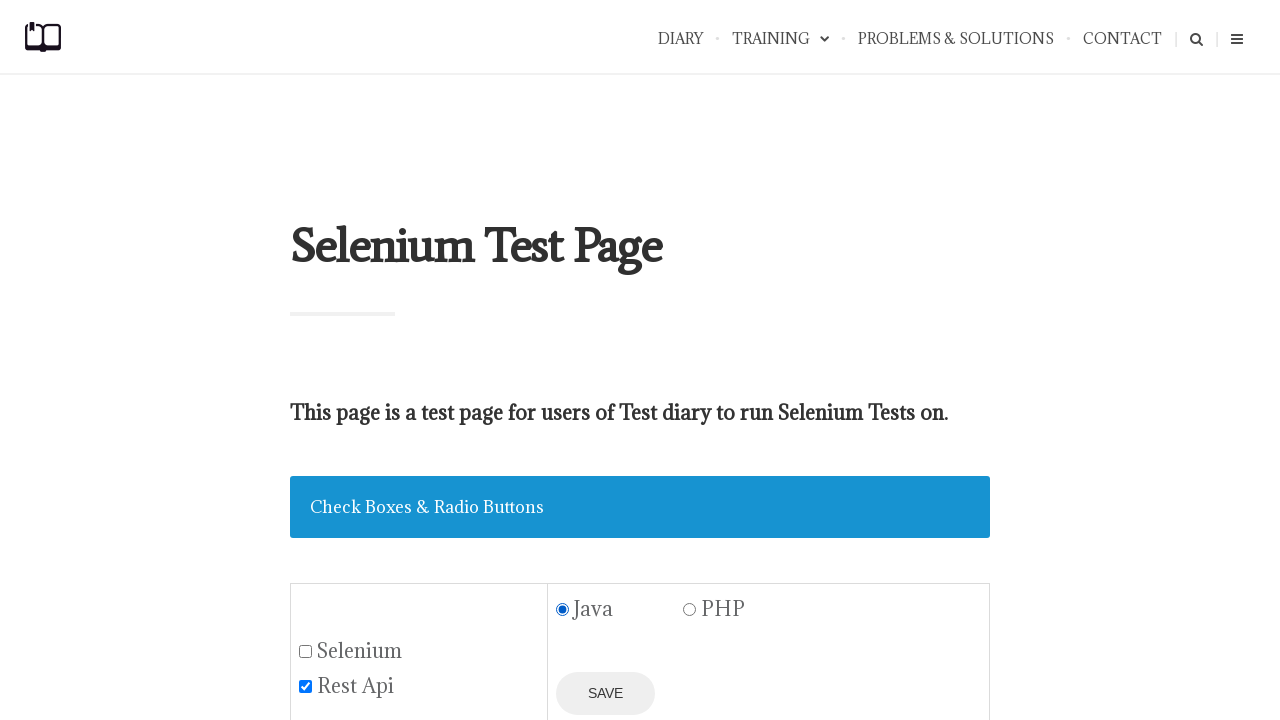

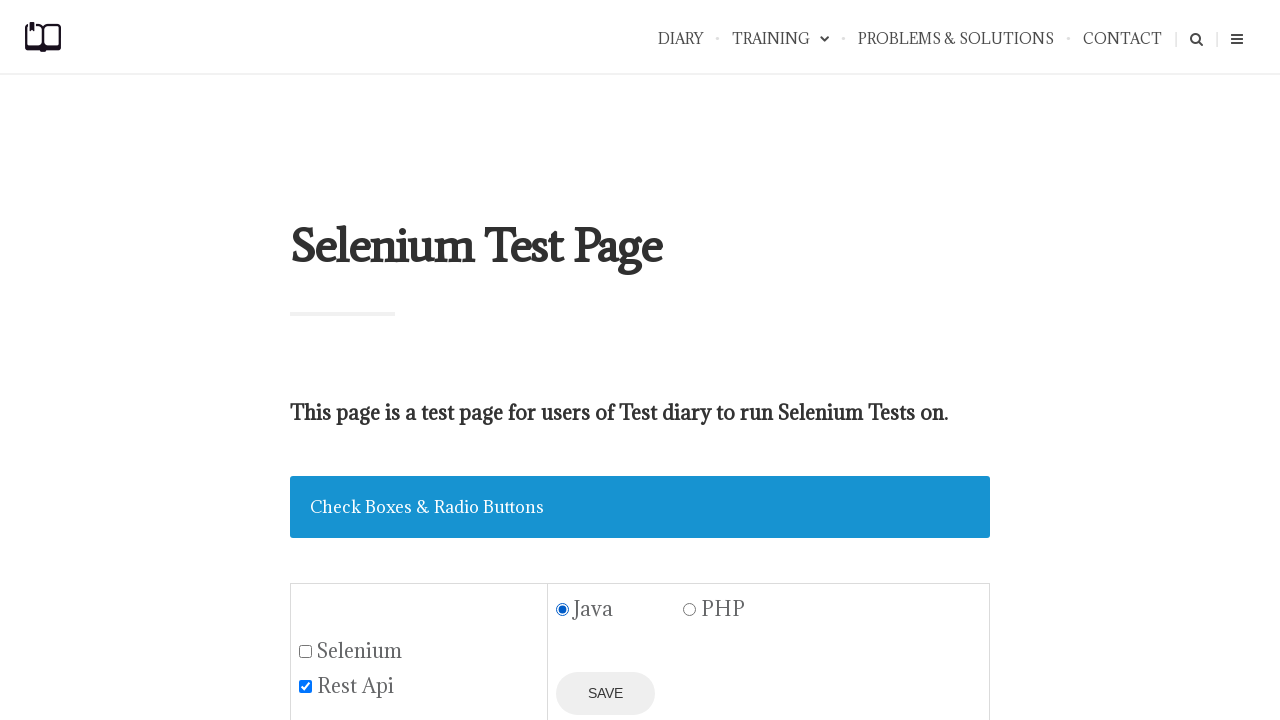